Tests dismissing a JavaScript confirm dialog by clicking the second button, dismissing the alert, and verifying the result message does not contain "successfuly"

Starting URL: https://the-internet.herokuapp.com/javascript_alerts

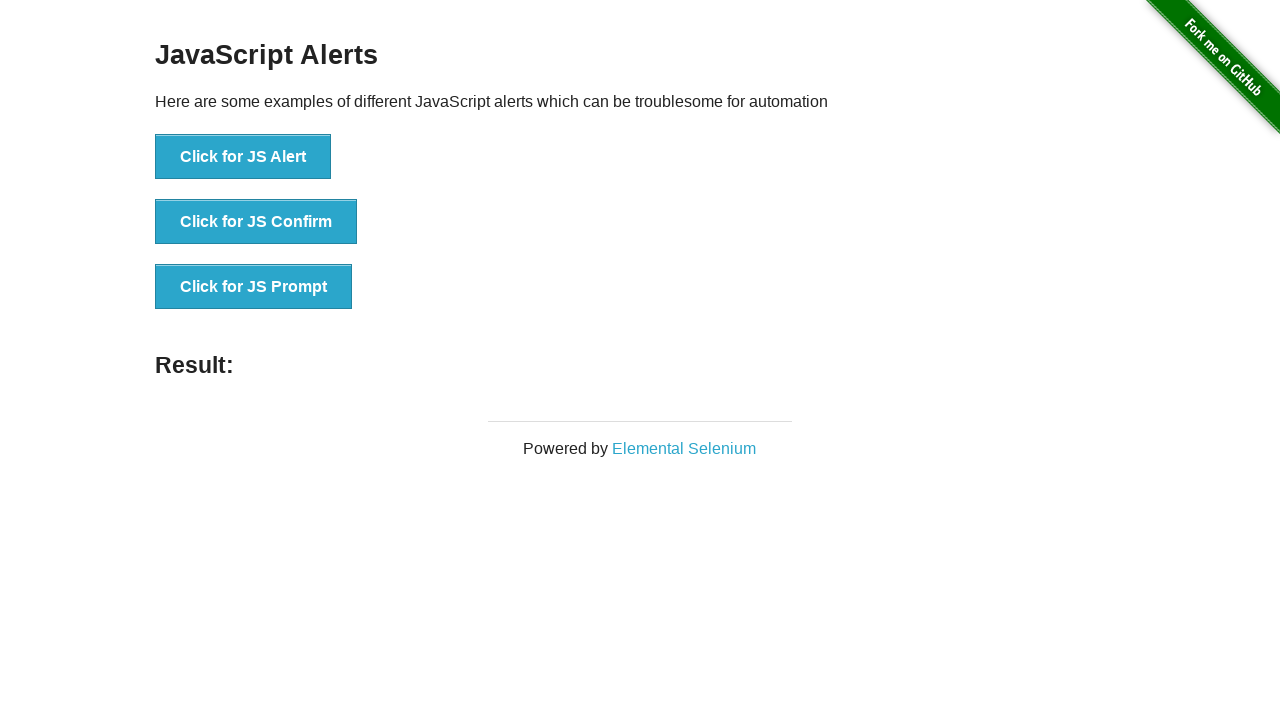

Set up dialog handler to dismiss confirm dialogs
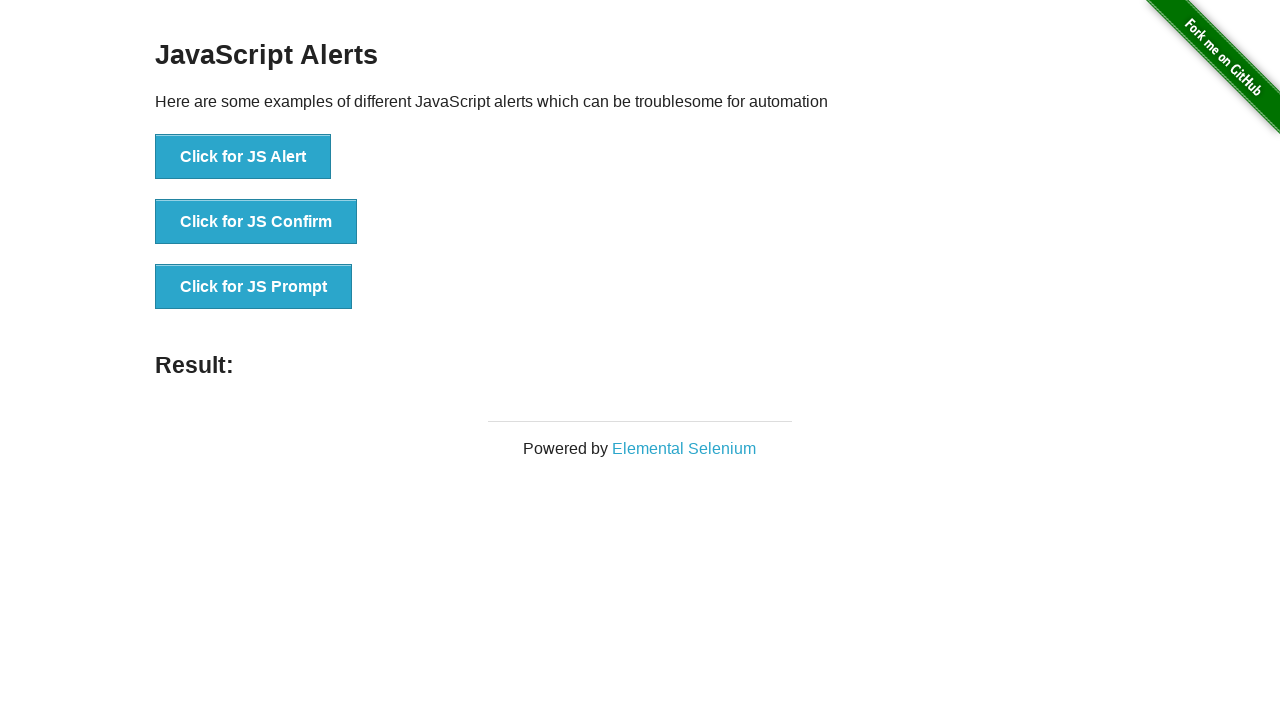

Clicked 'Click for JS Confirm' button to trigger JavaScript confirm dialog at (256, 222) on xpath=//*[text()='Click for JS Confirm']
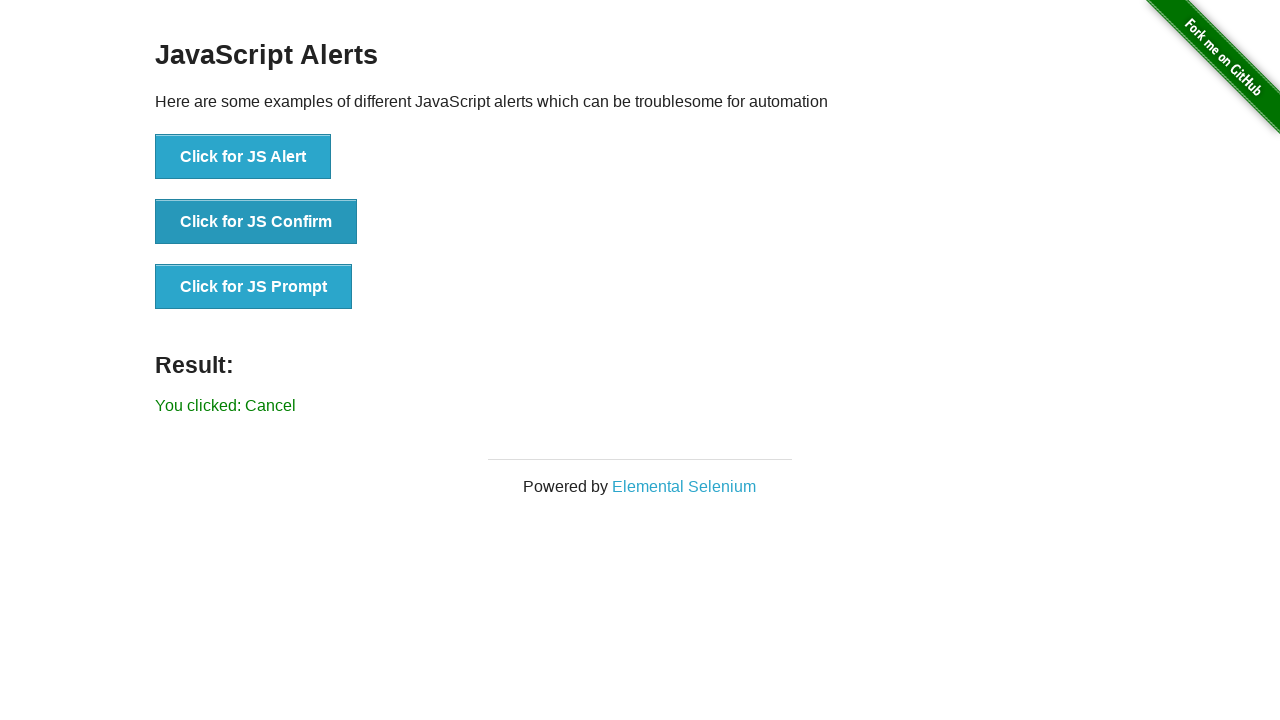

Result message element loaded
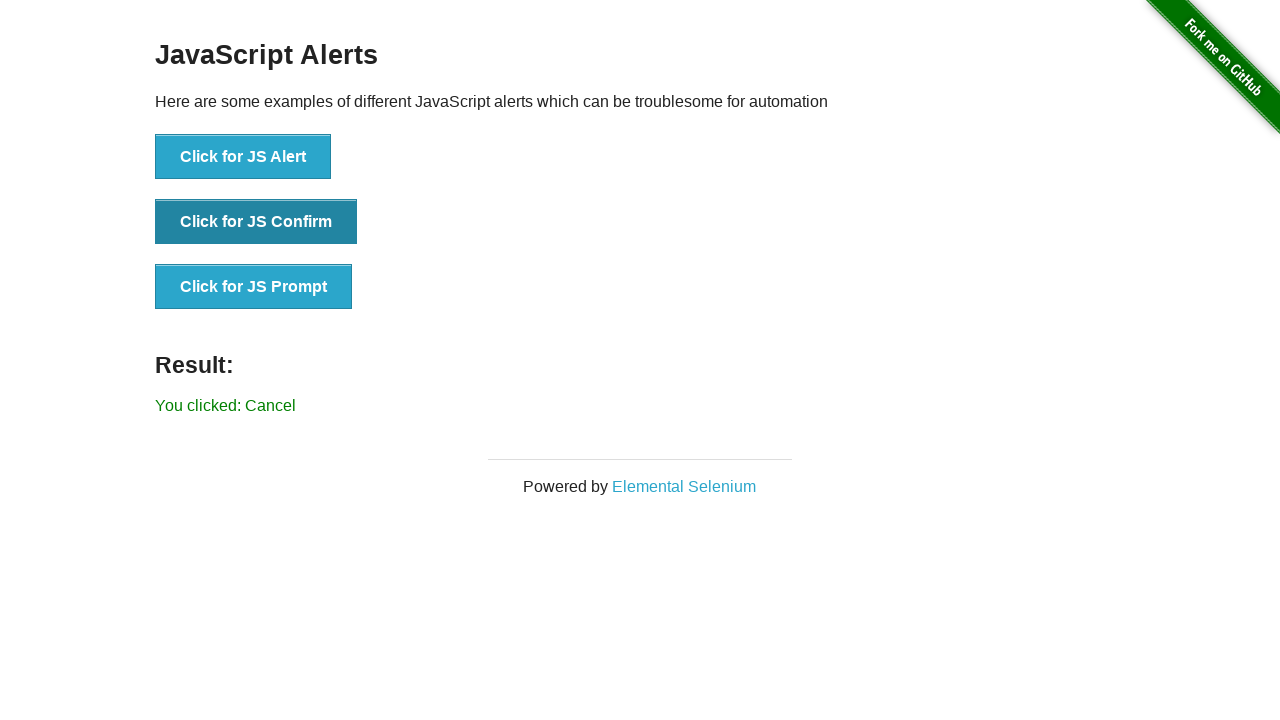

Retrieved result text: 'You clicked: Cancel'
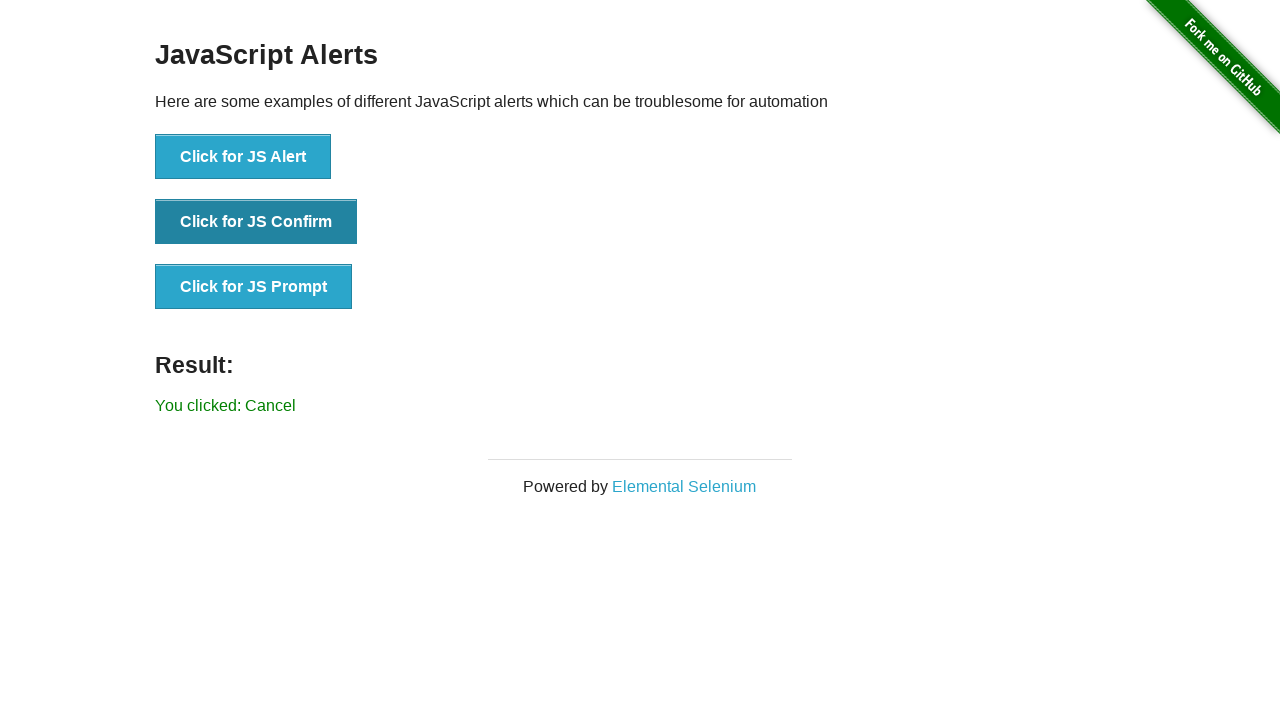

Verified result message does not contain 'successfuly'
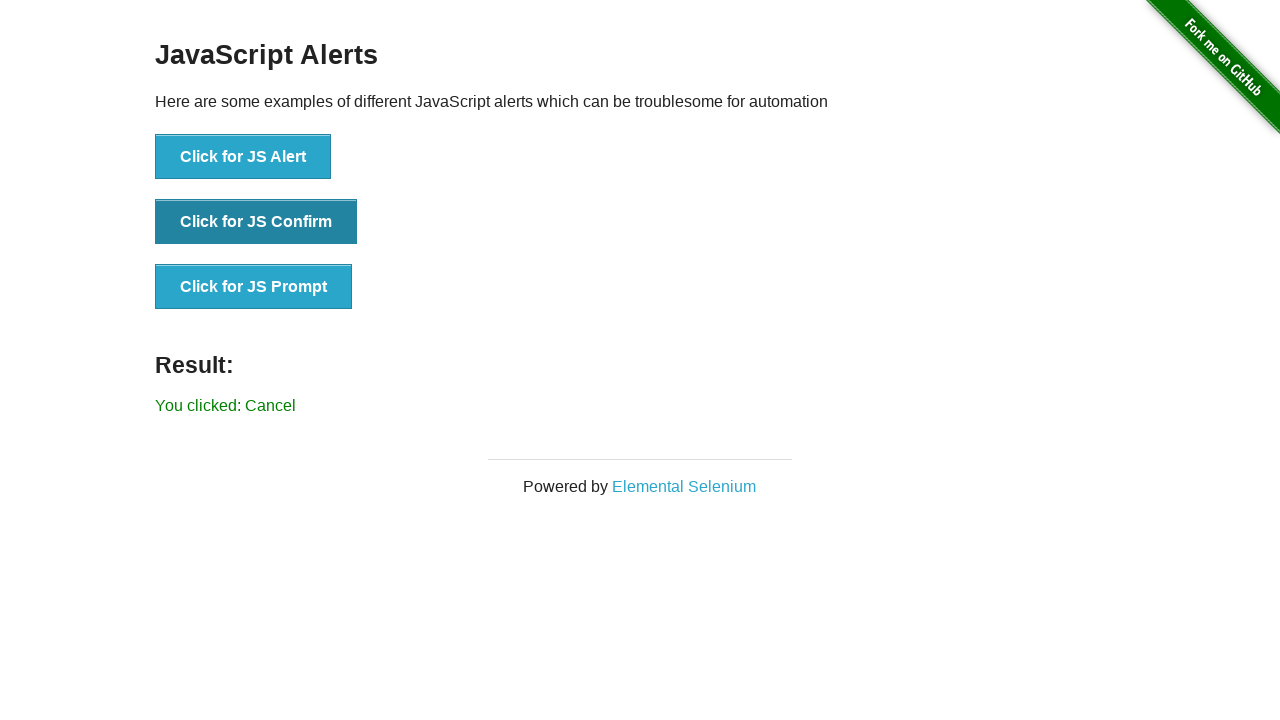

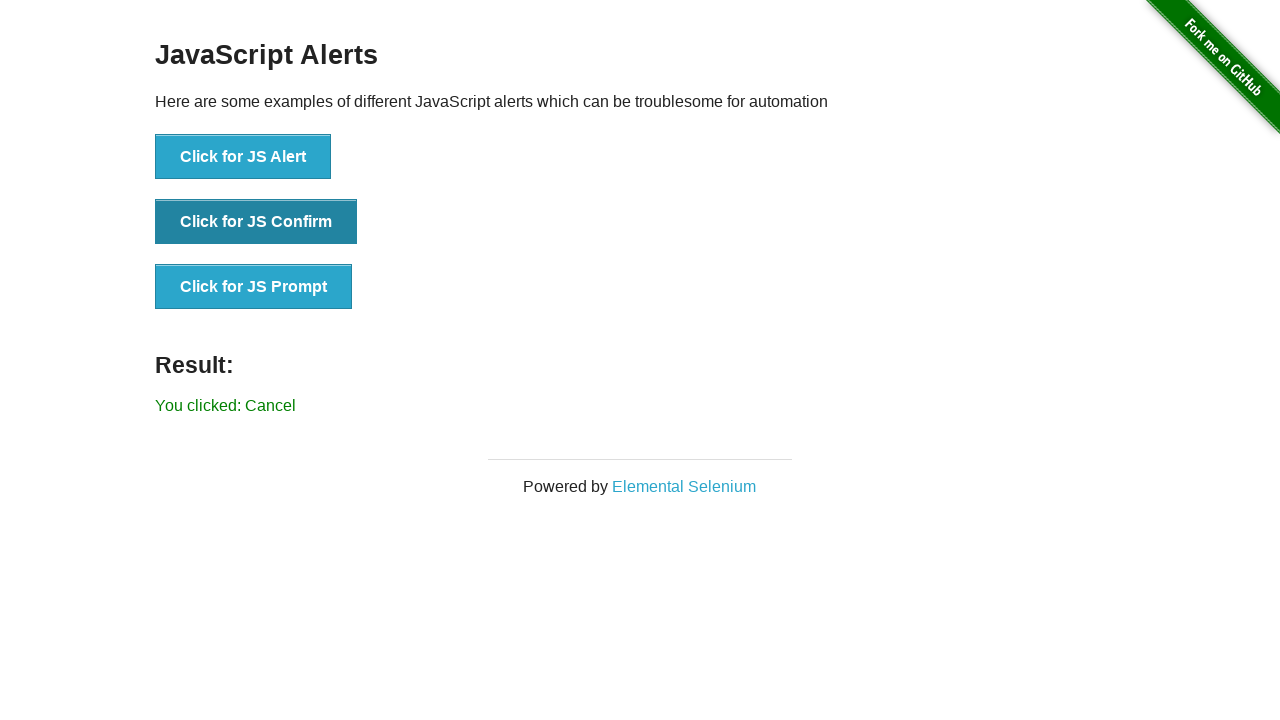